Tests a waits demo page by clicking buttons and filling text fields to demonstrate implicit wait functionality

Starting URL: https://www.hyrtutorials.com/p/waits-demo.html

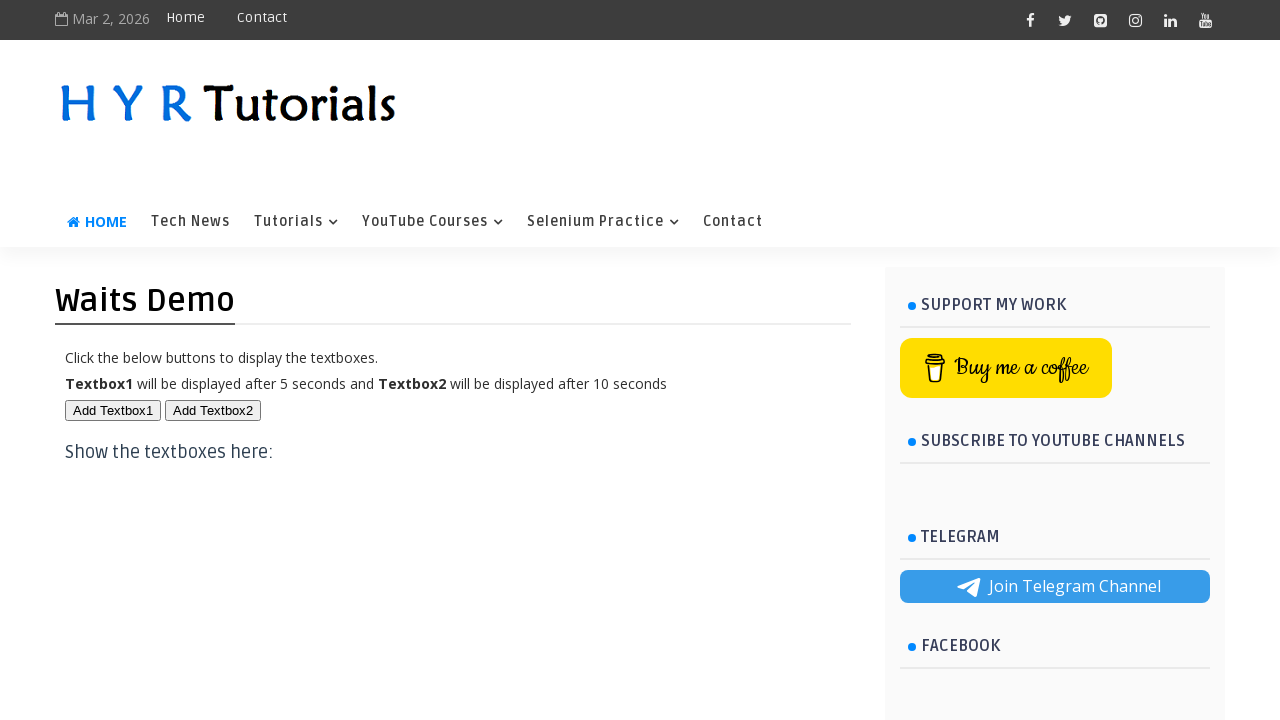

Clicked first button to demonstrate implicit wait at (113, 410) on #btn1
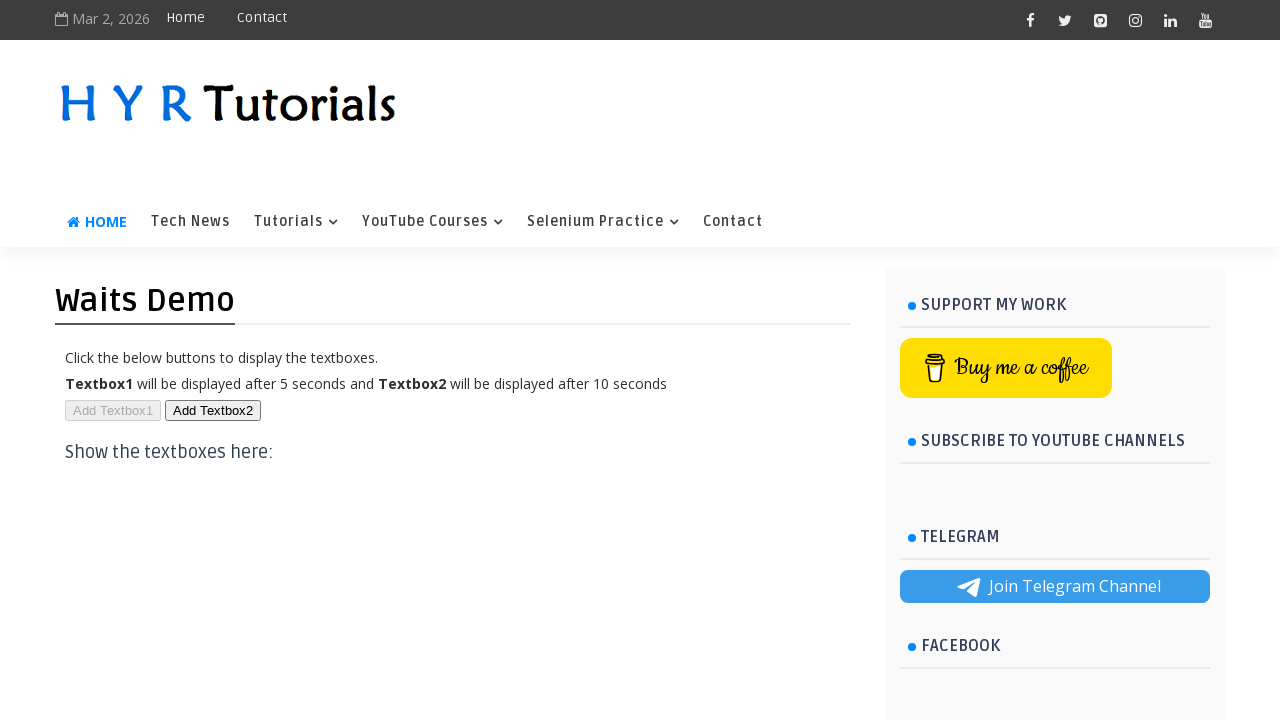

Filled first text field with 'Abhinav' on #txt1
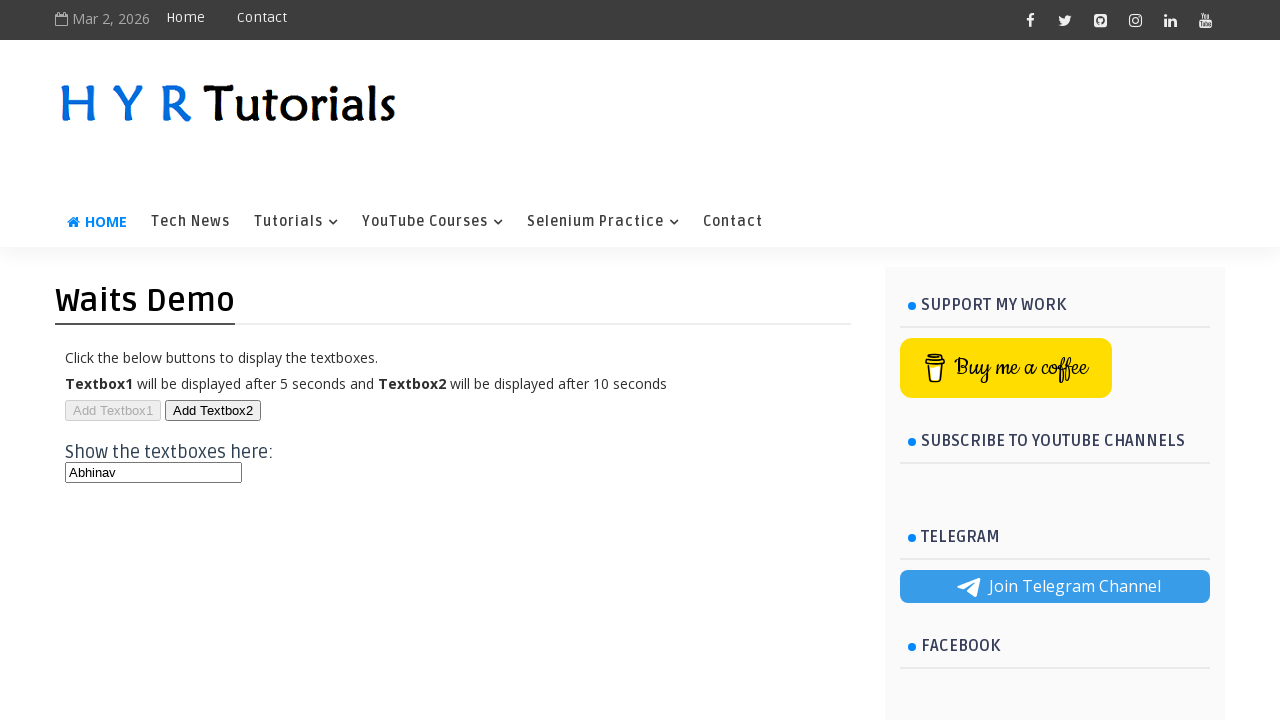

Clicked second button to demonstrate implicit wait at (213, 410) on #btn2
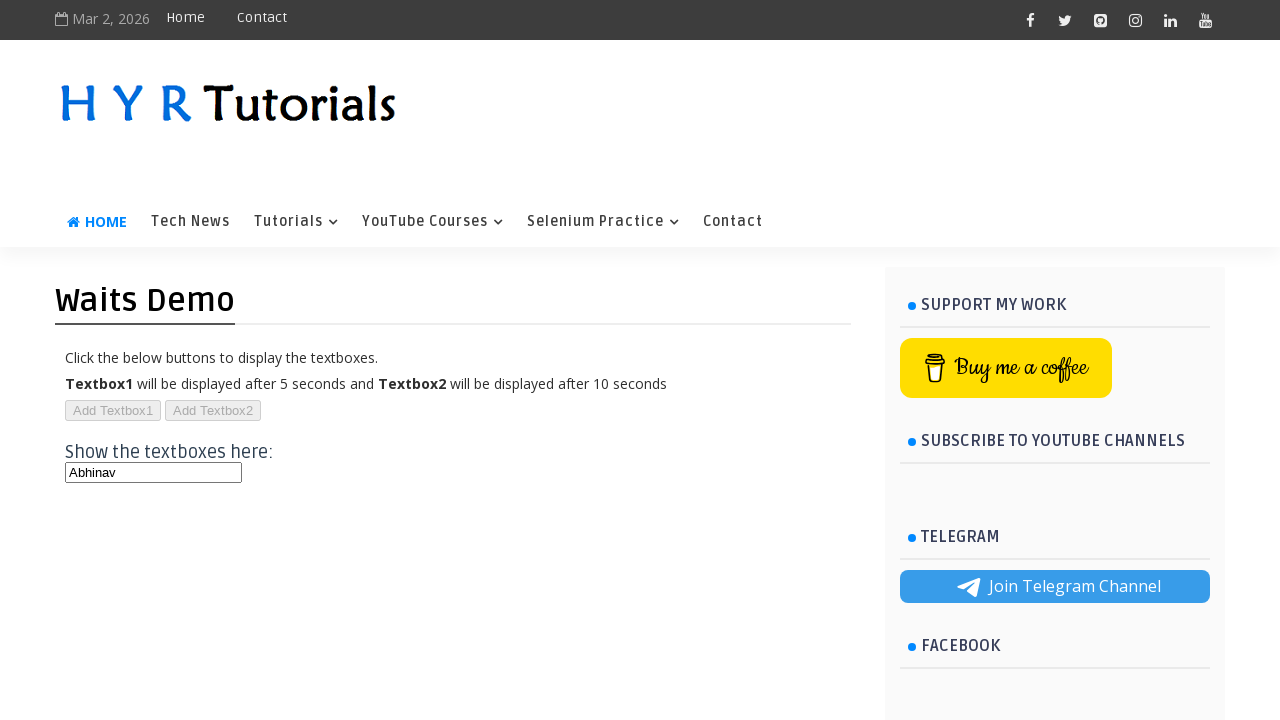

Filled second text field with 'Kusuma' on #txt2
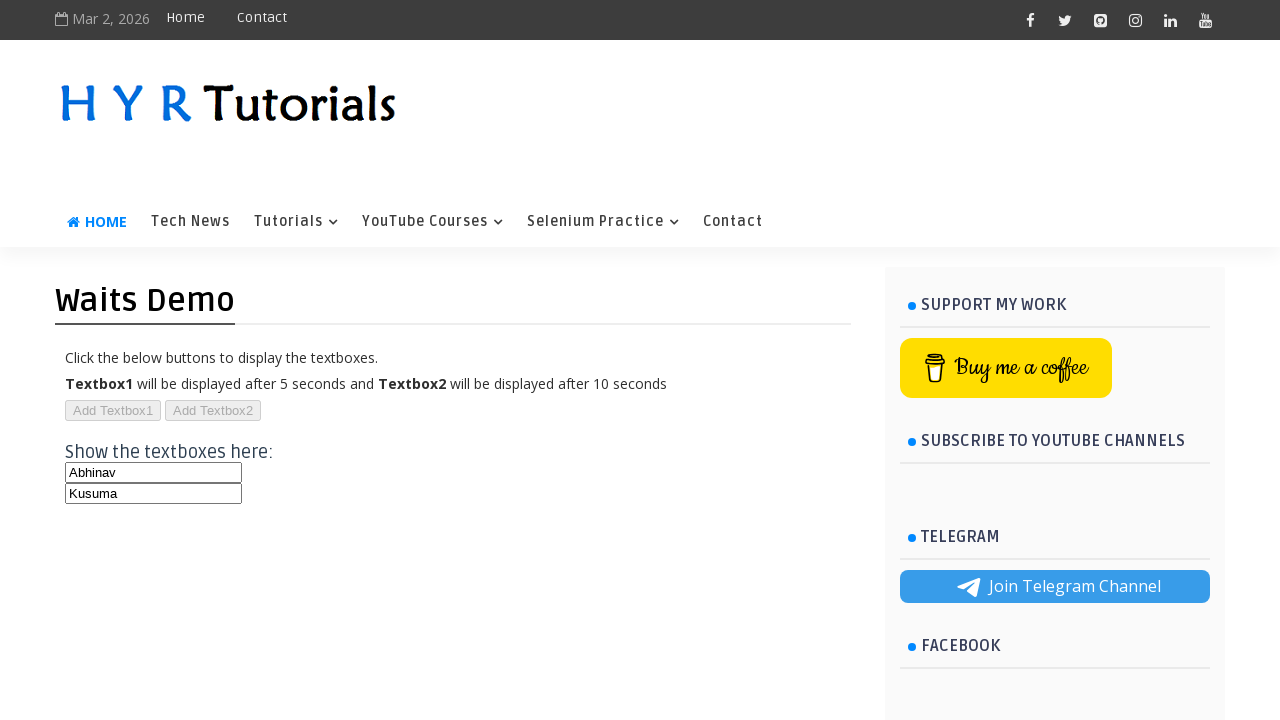

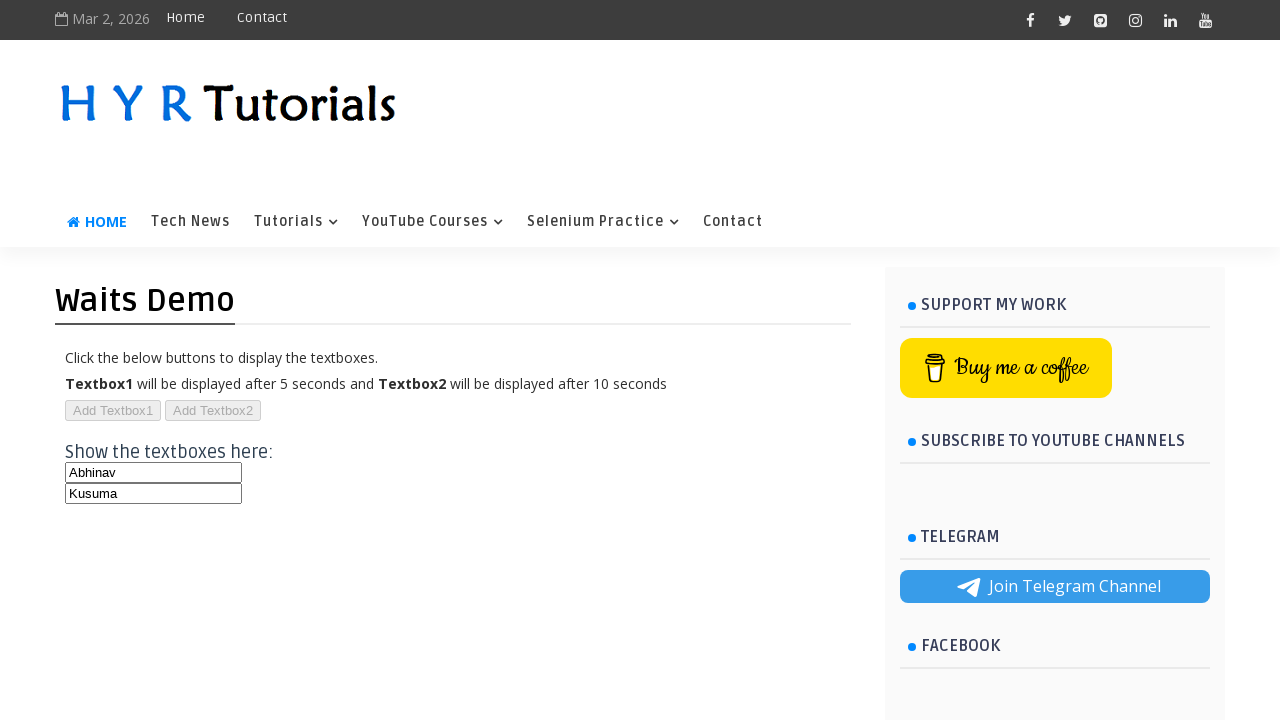